Tests dropdown selection functionality on SpiceJet booking page by selecting different currency options

Starting URL: https://book.spicejet.com

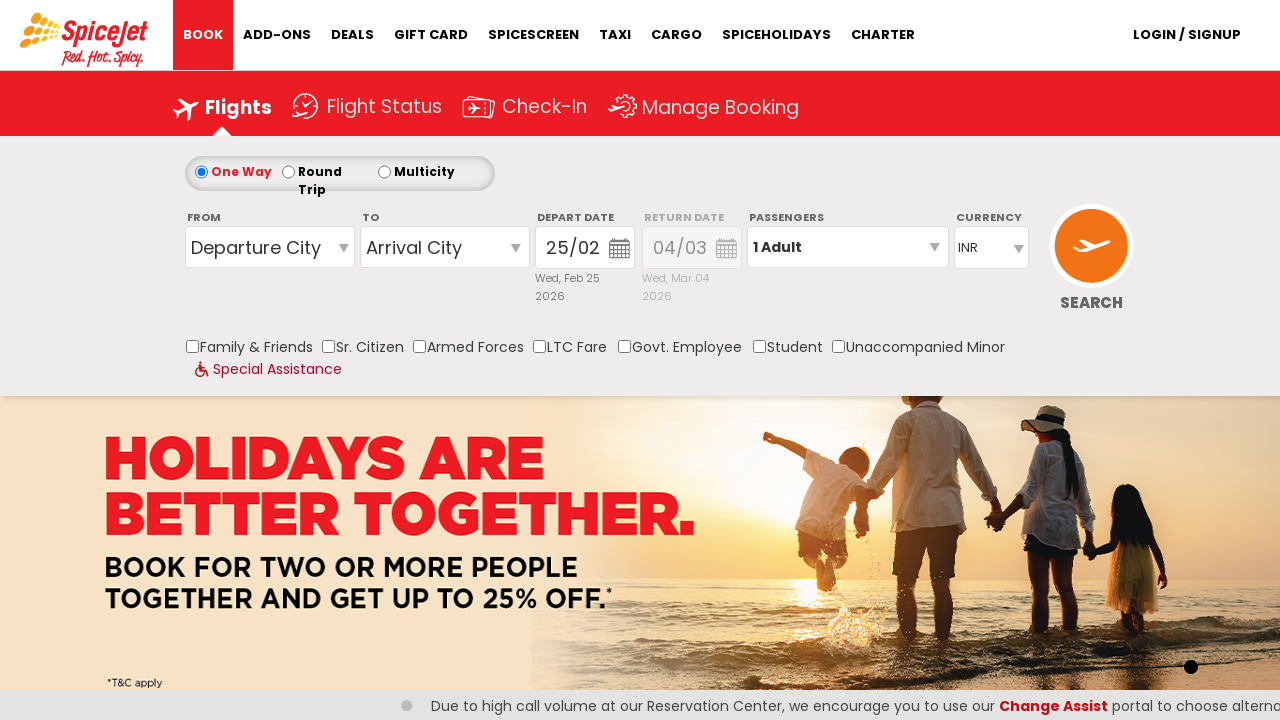

Selected INR currency from dropdown on #ControlGroupSearchView_AvailabilitySearchInputSearchView_DropDownListCurrency
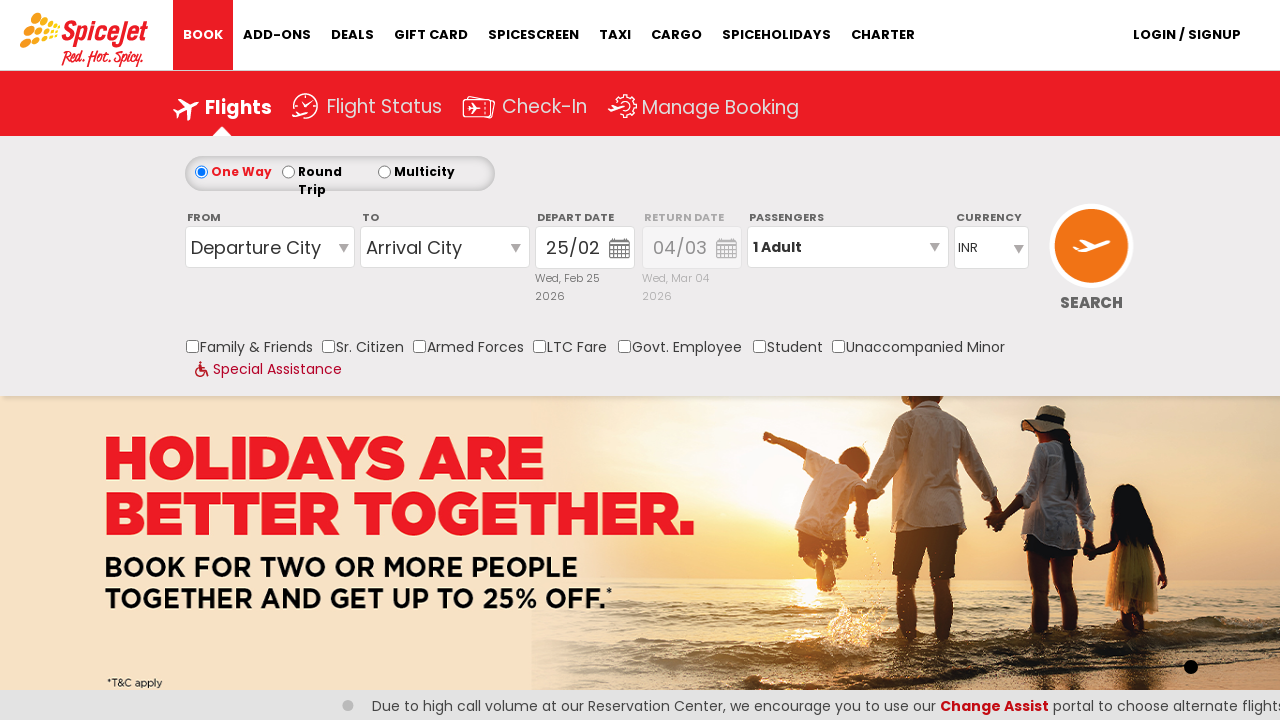

Selected AED currency from dropdown on #ControlGroupSearchView_AvailabilitySearchInputSearchView_DropDownListCurrency
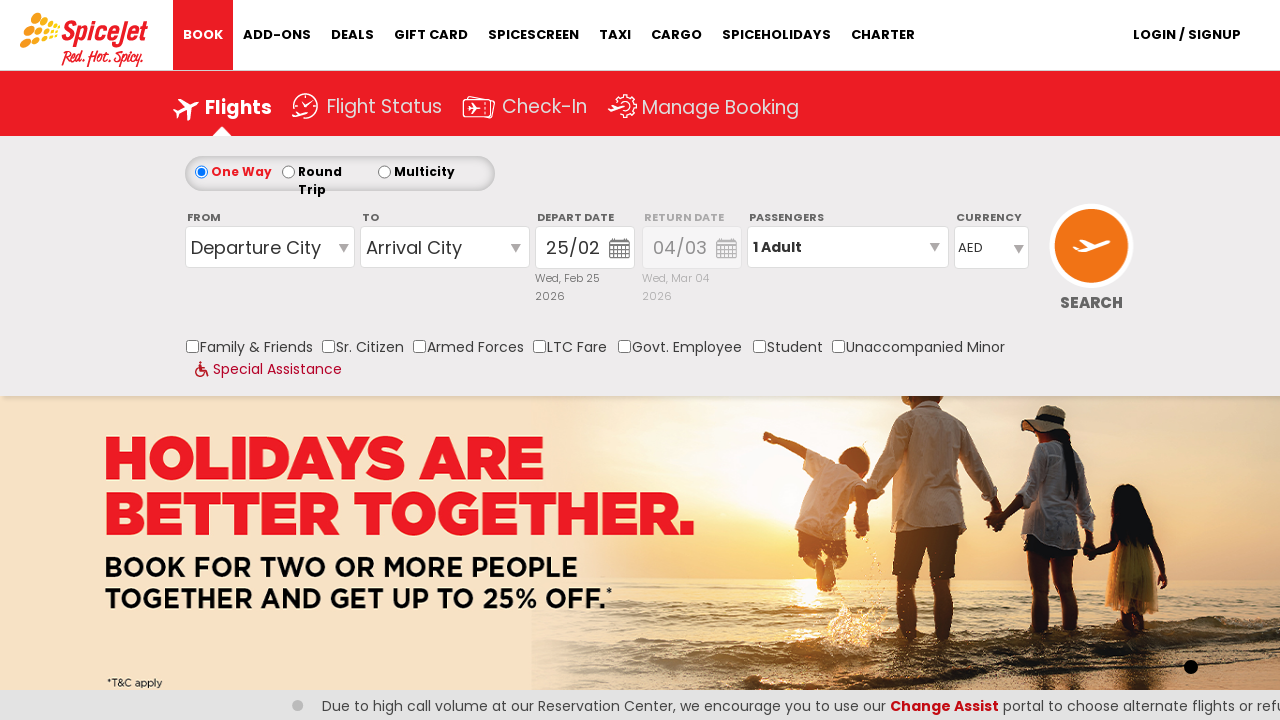

Selected USD currency from dropdown by visible text on #ControlGroupSearchView_AvailabilitySearchInputSearchView_DropDownListCurrency
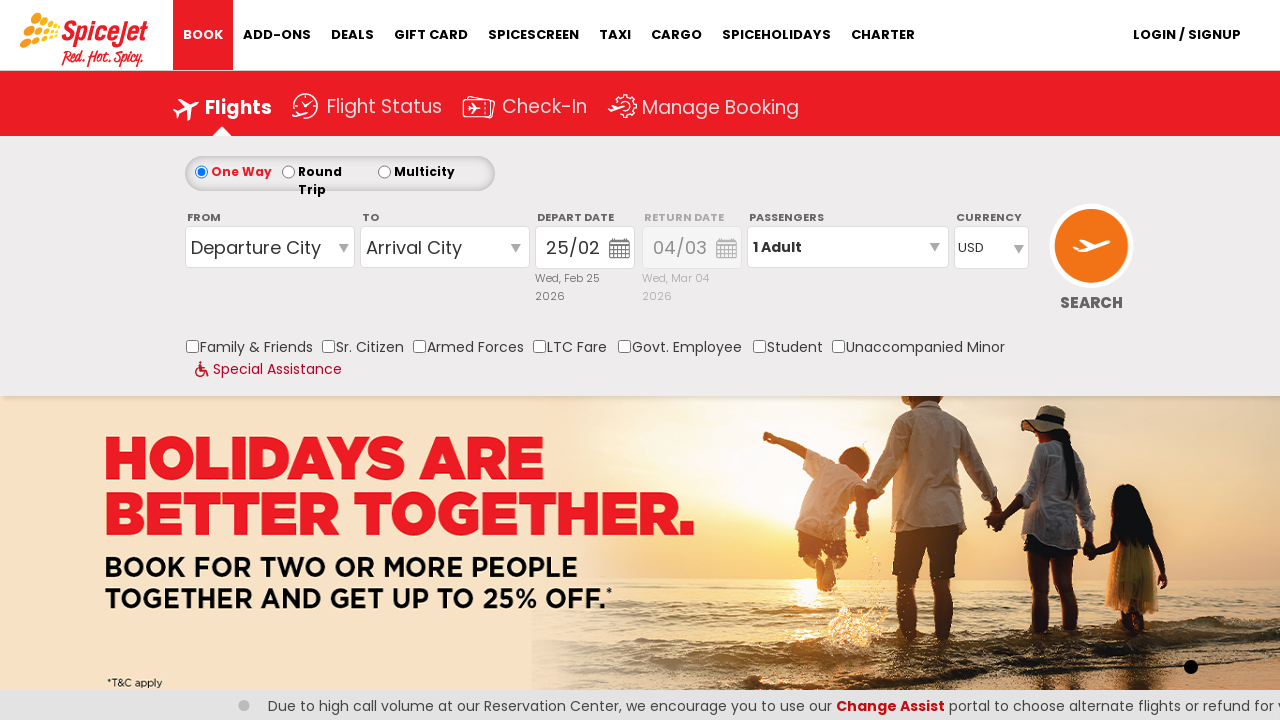

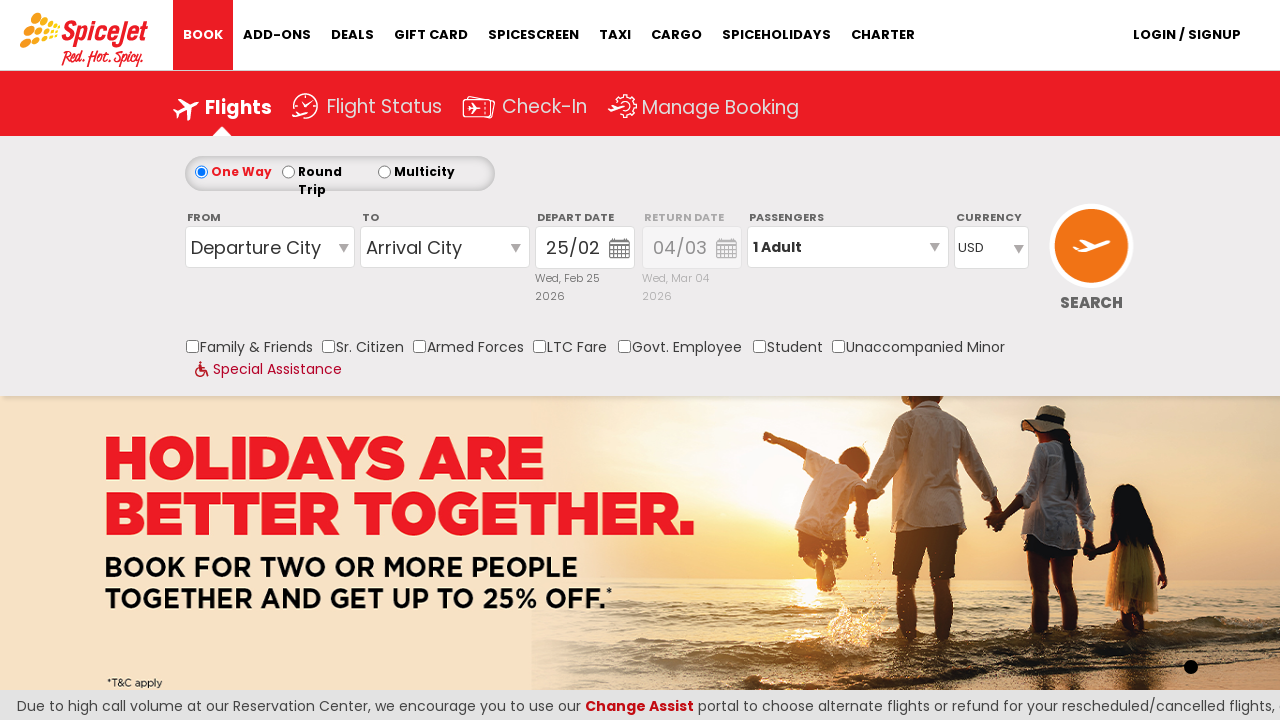